Selects a male radio button option

Starting URL: https://testautomationpractice.blogspot.com/

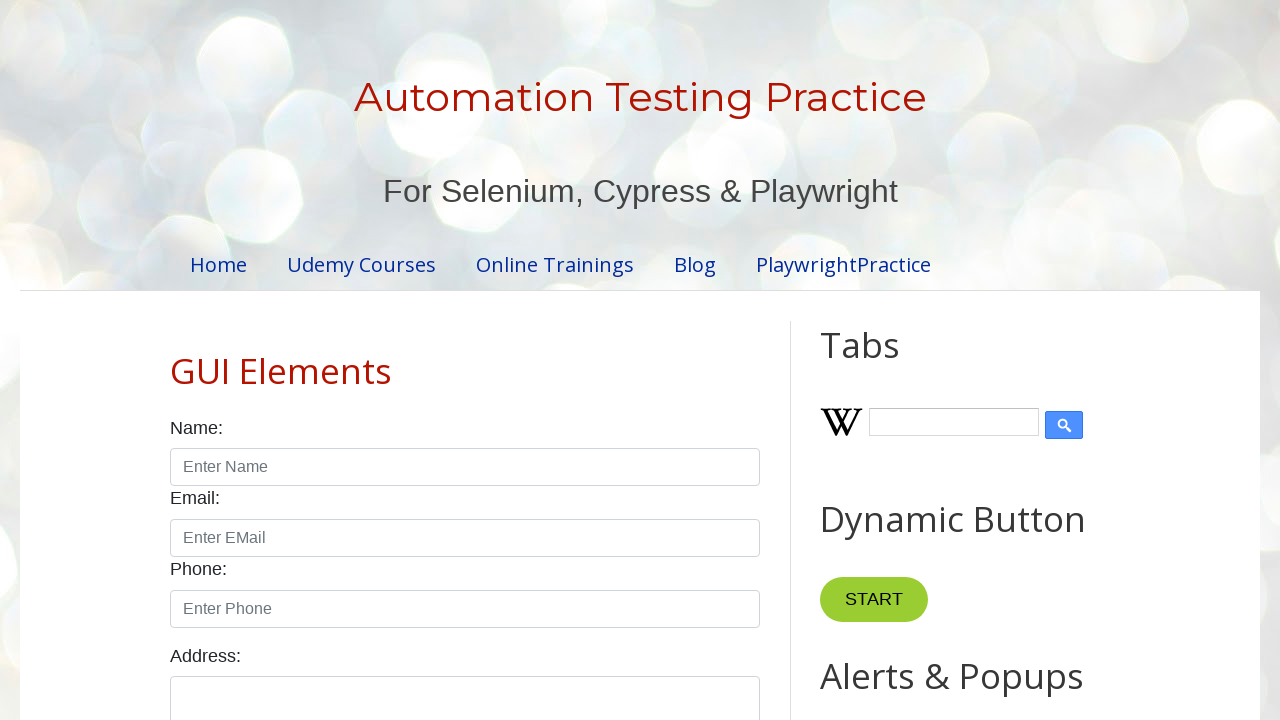

Clicked male radio button option at (176, 360) on xpath=//input[@id='male']
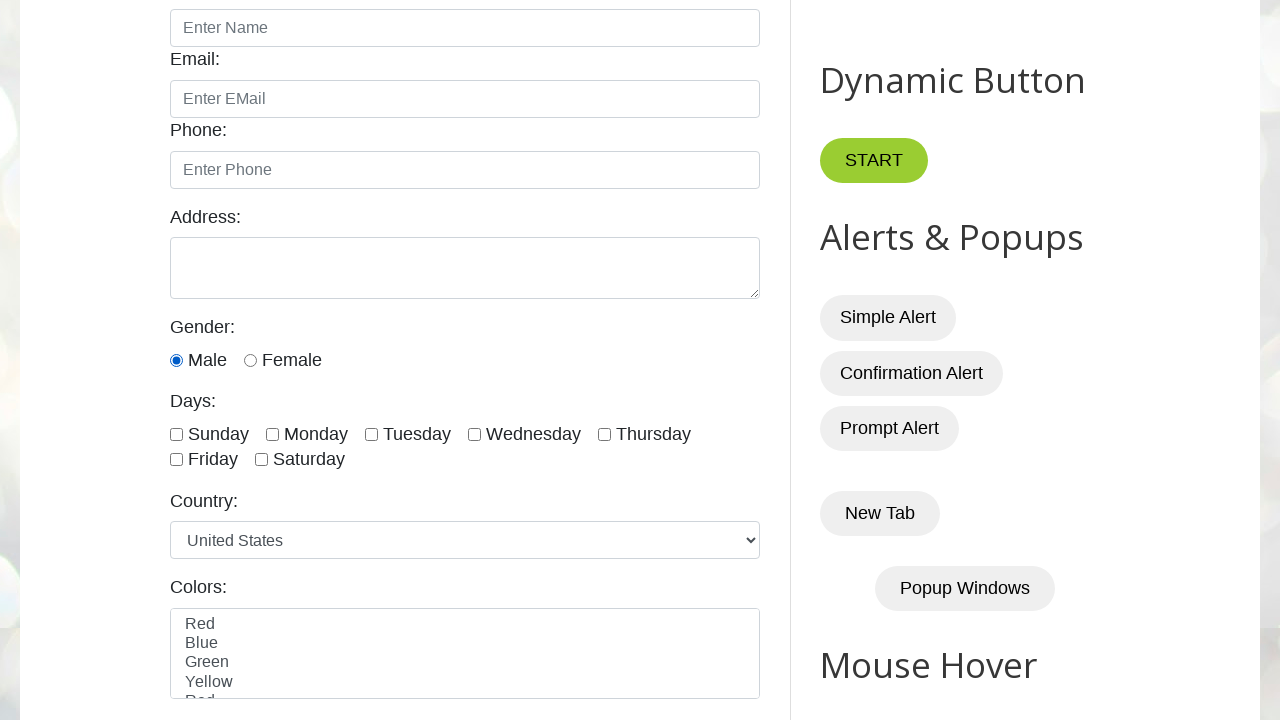

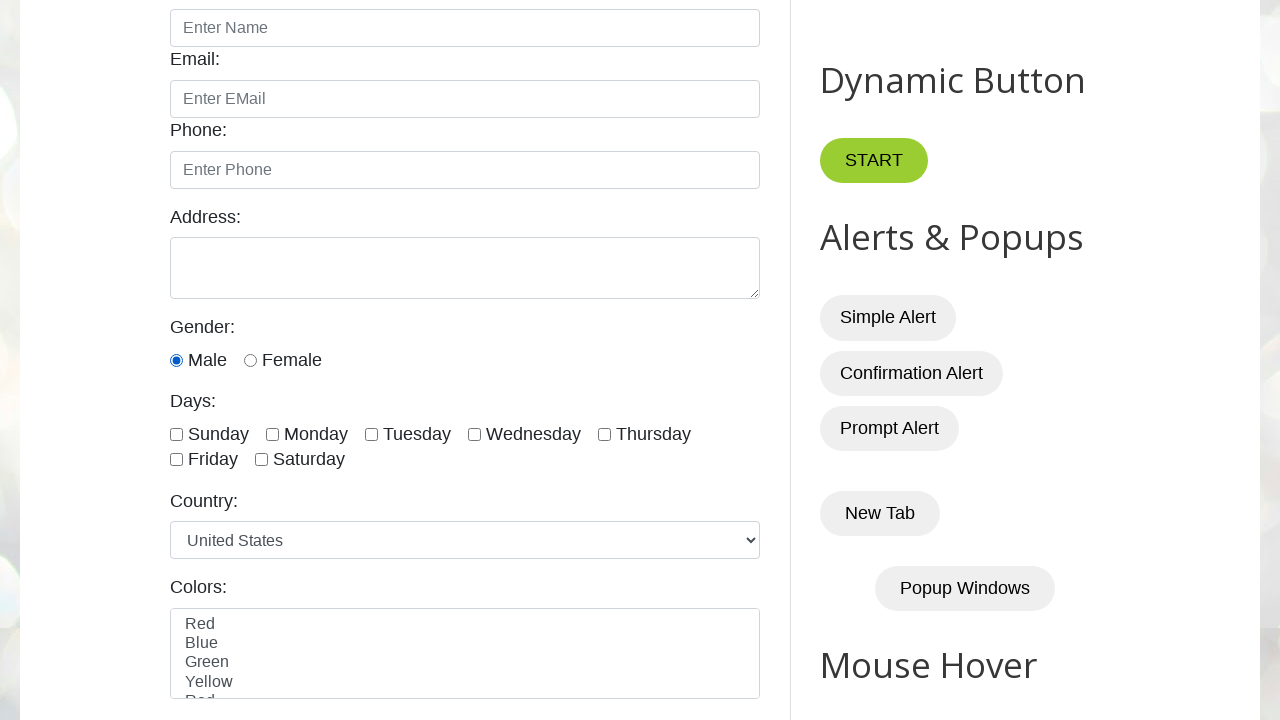